Scrolls to an iframe, switches into the iframe context, and scrolls within it

Starting URL: https://rahulshettyacademy.com/AutomationPractice/

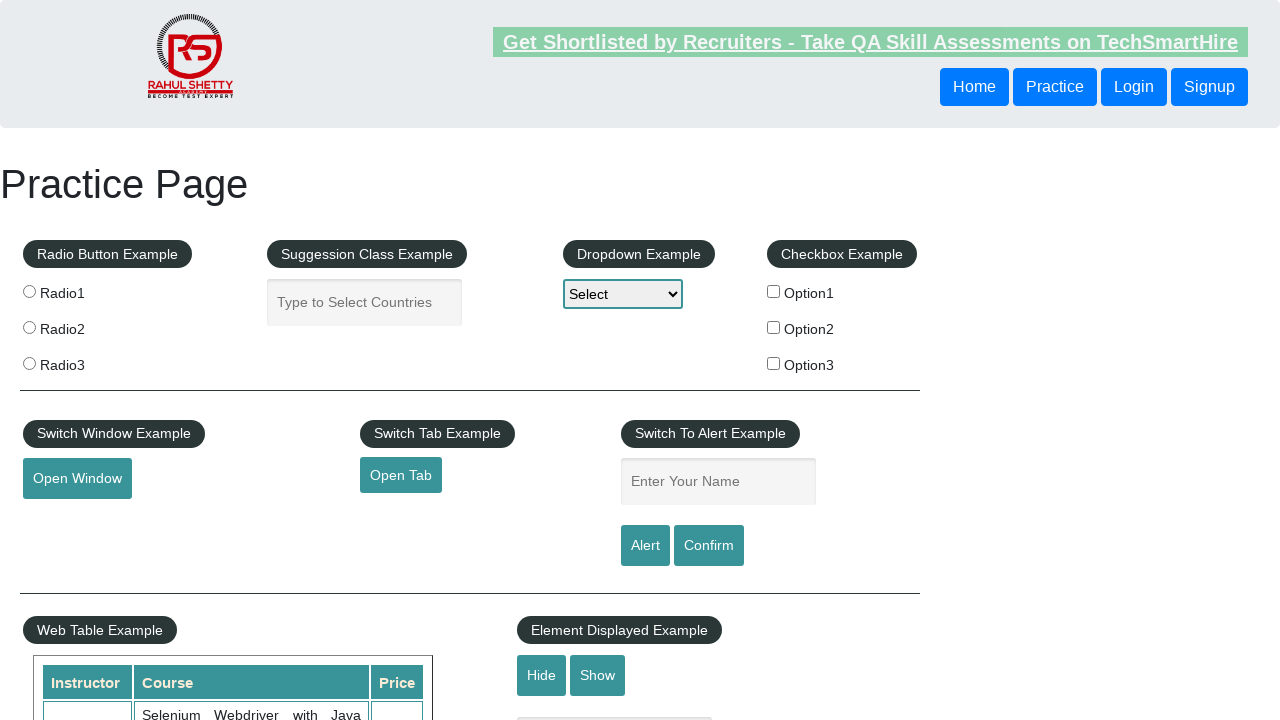

Scrolled down 1400px to view the iframe
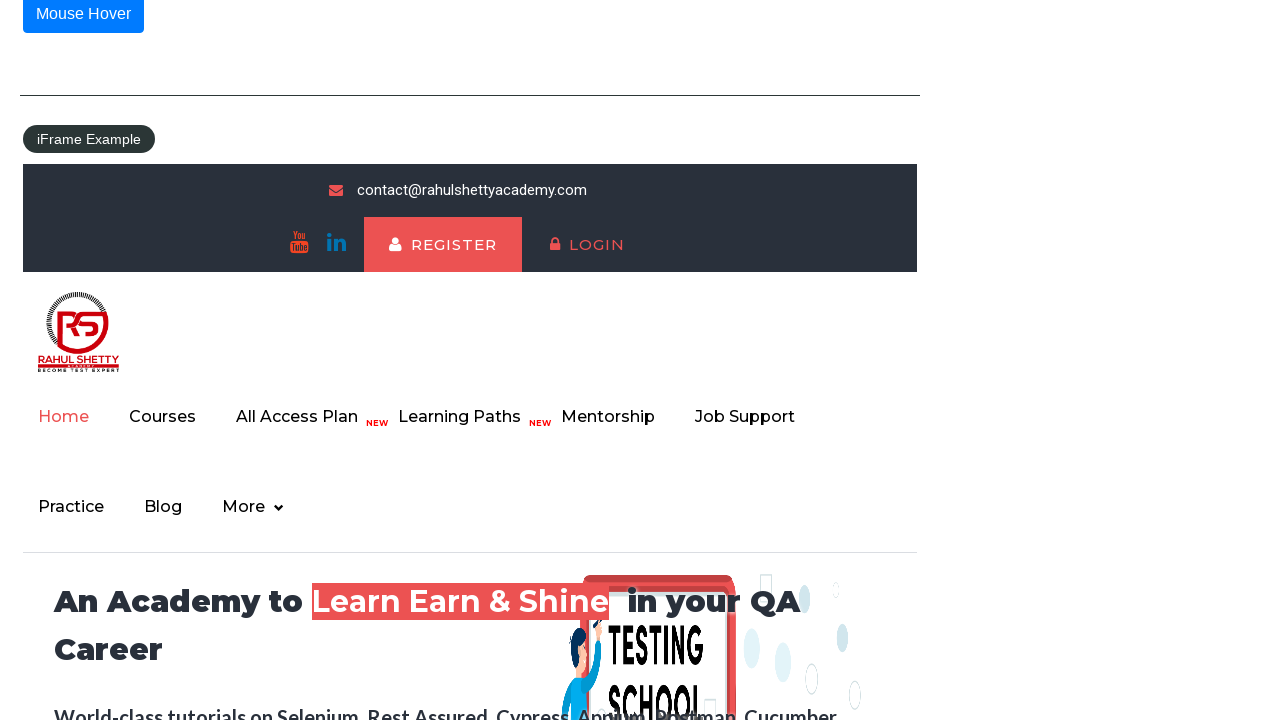

Iframe #courses-iframe became visible
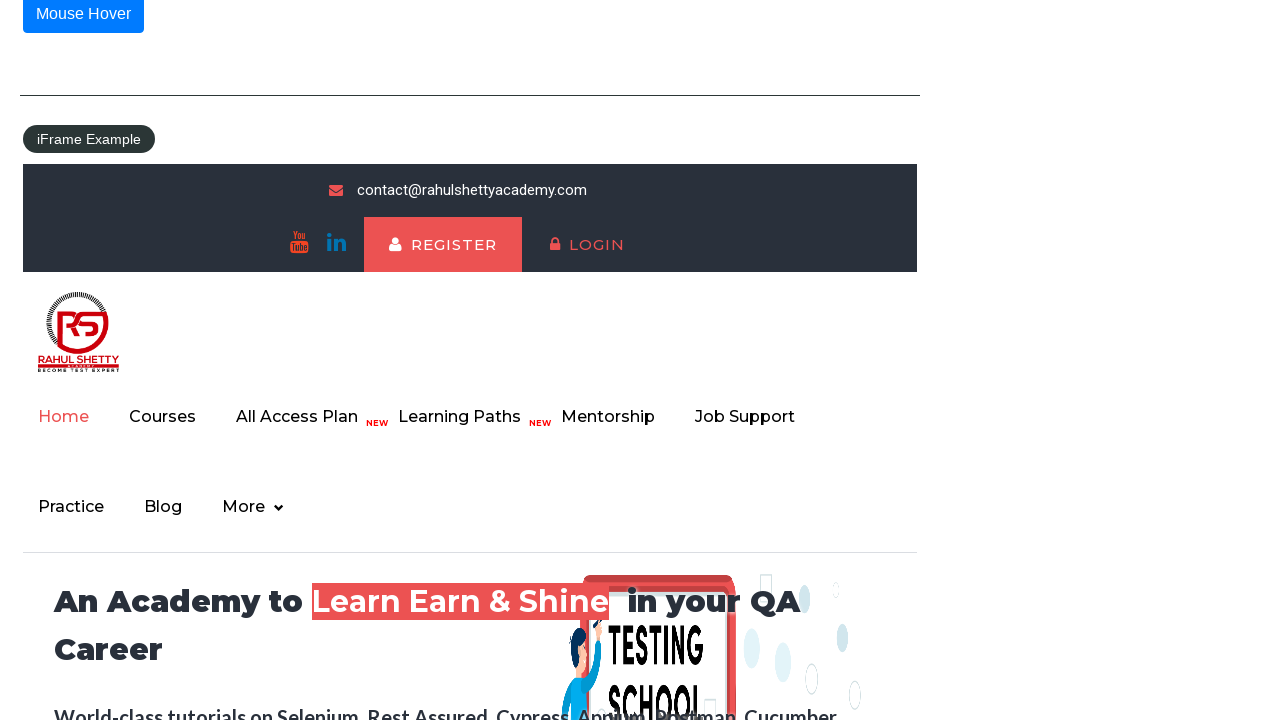

Located the iframe context #courses-iframe
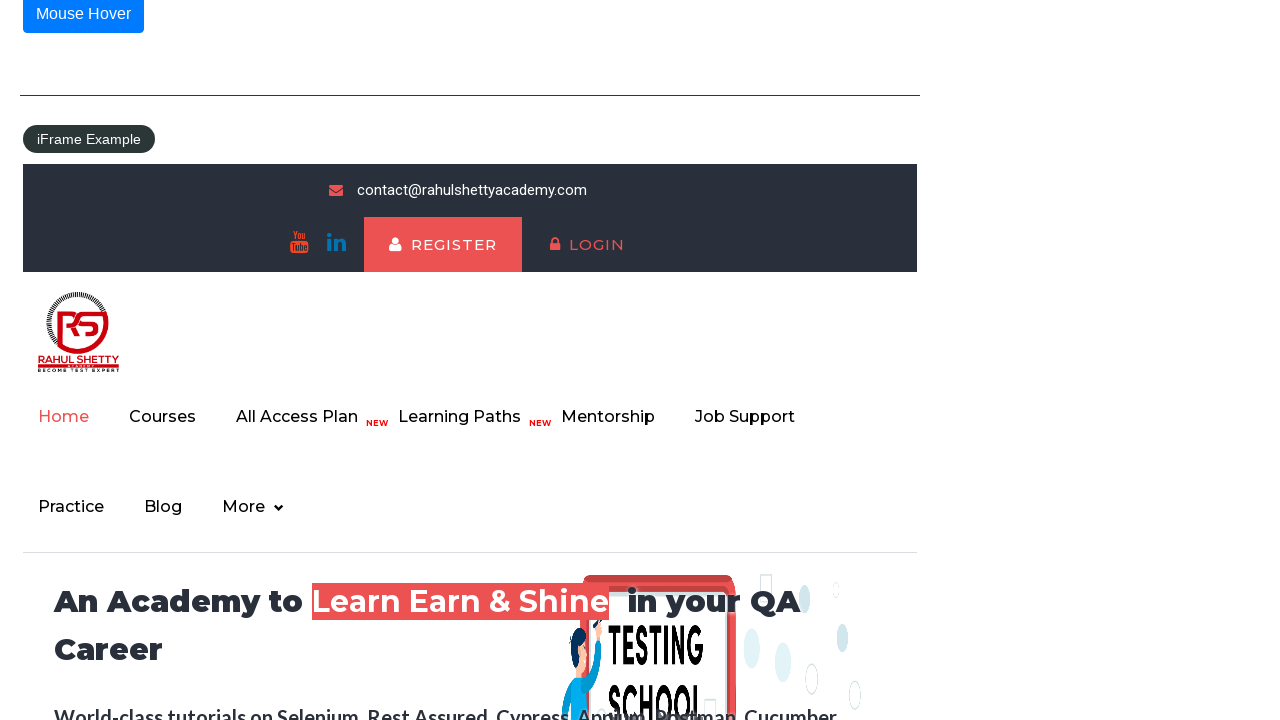

Scrolled down 1000px within the iframe
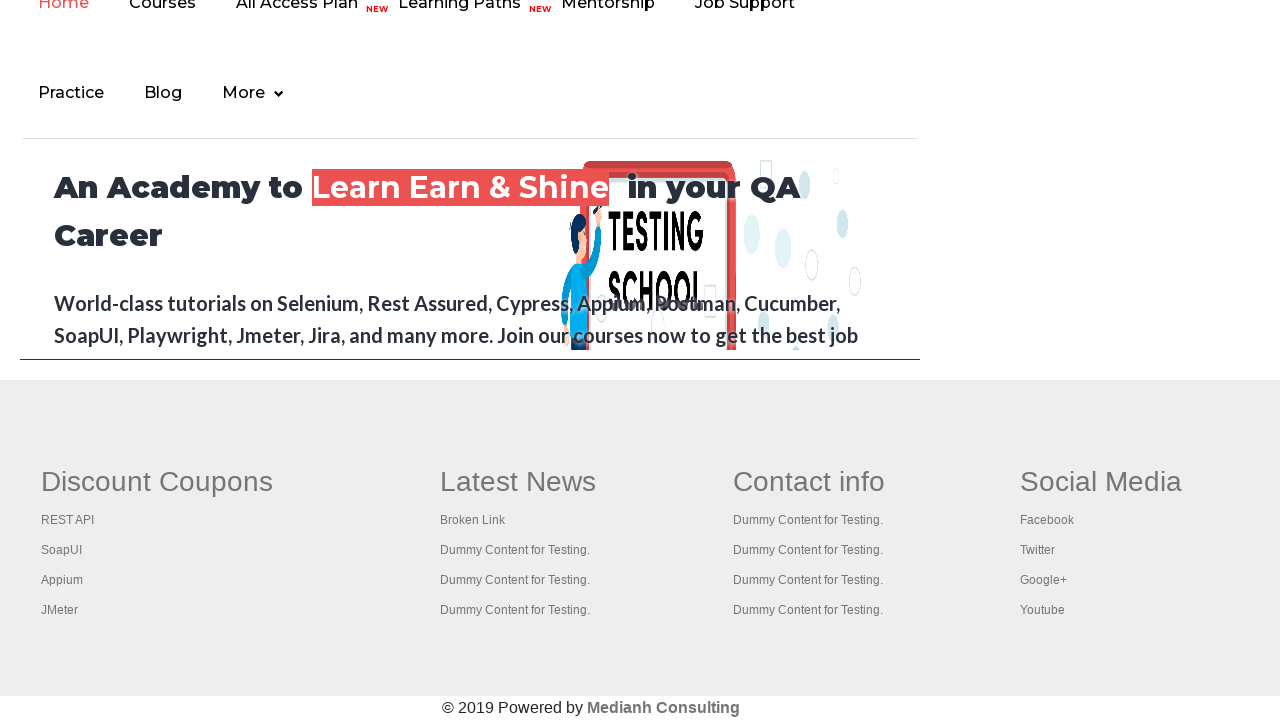

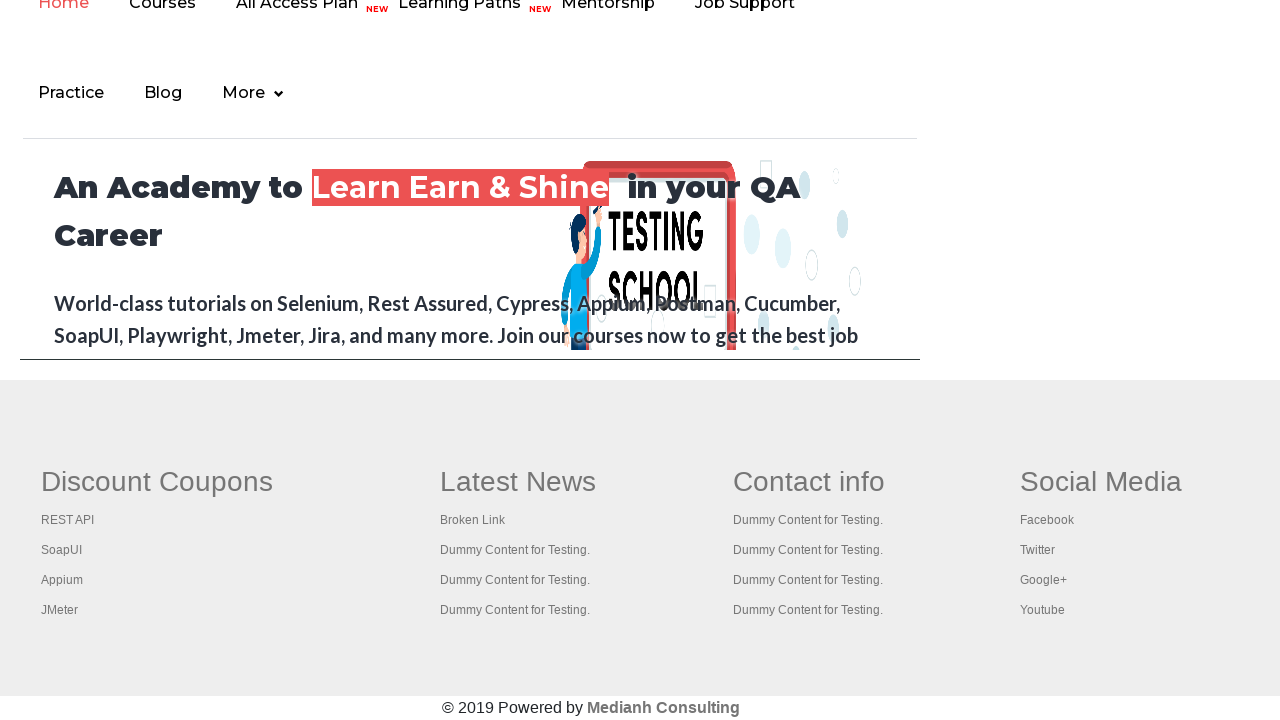